Tests that entering a number below 50 shows the "Number is too small" error

Starting URL: https://kristinek.github.io/site/tasks/enter_a_number

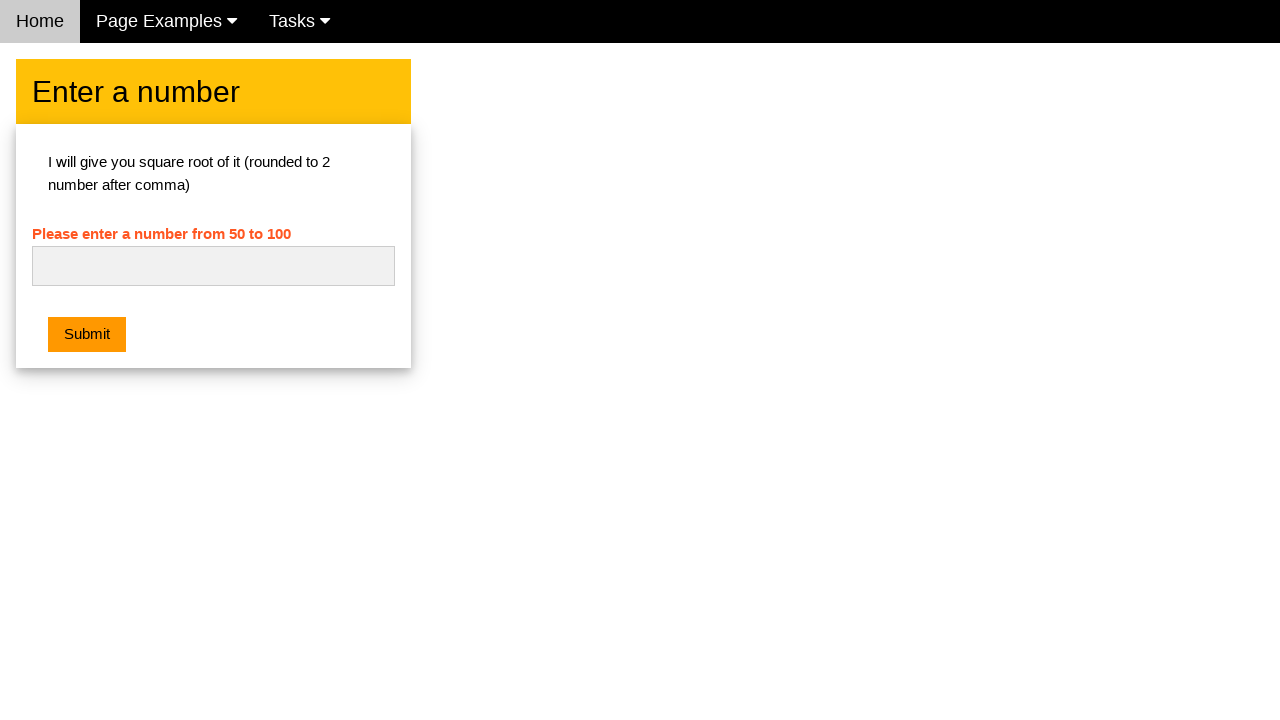

Filled number input with 49 on #numb
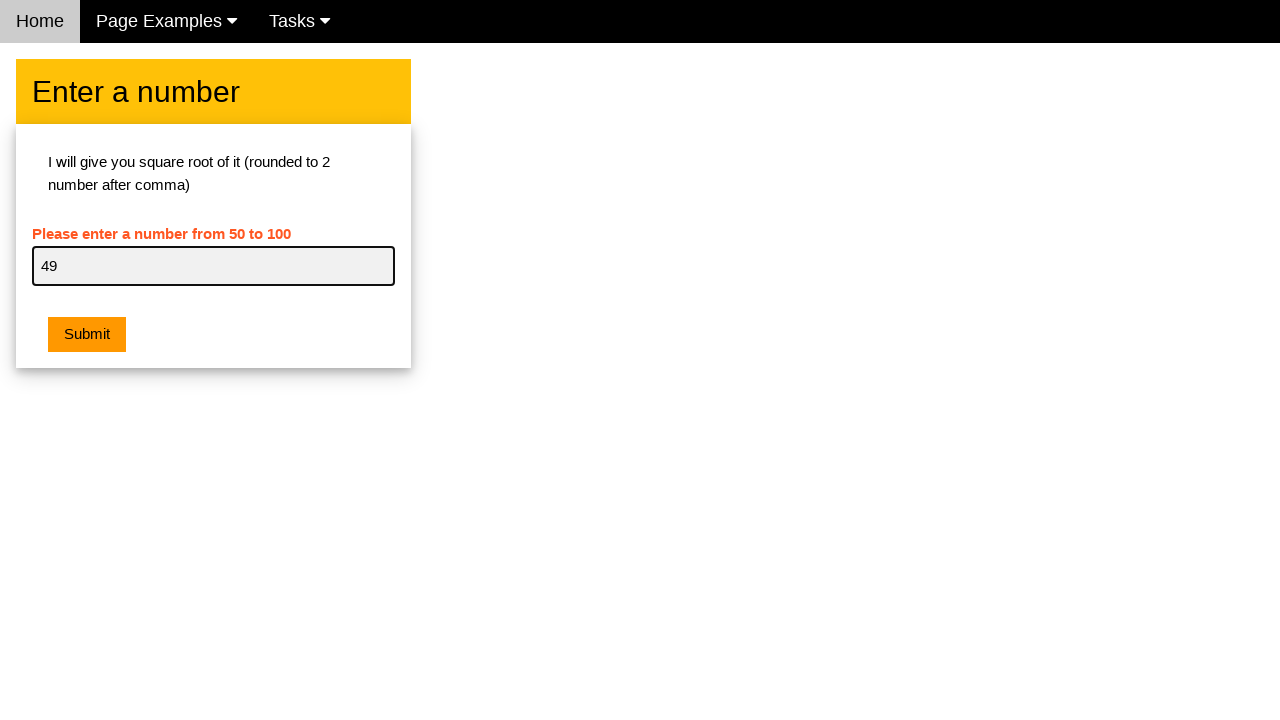

Clicked submit button at (87, 335) on .w3-btn
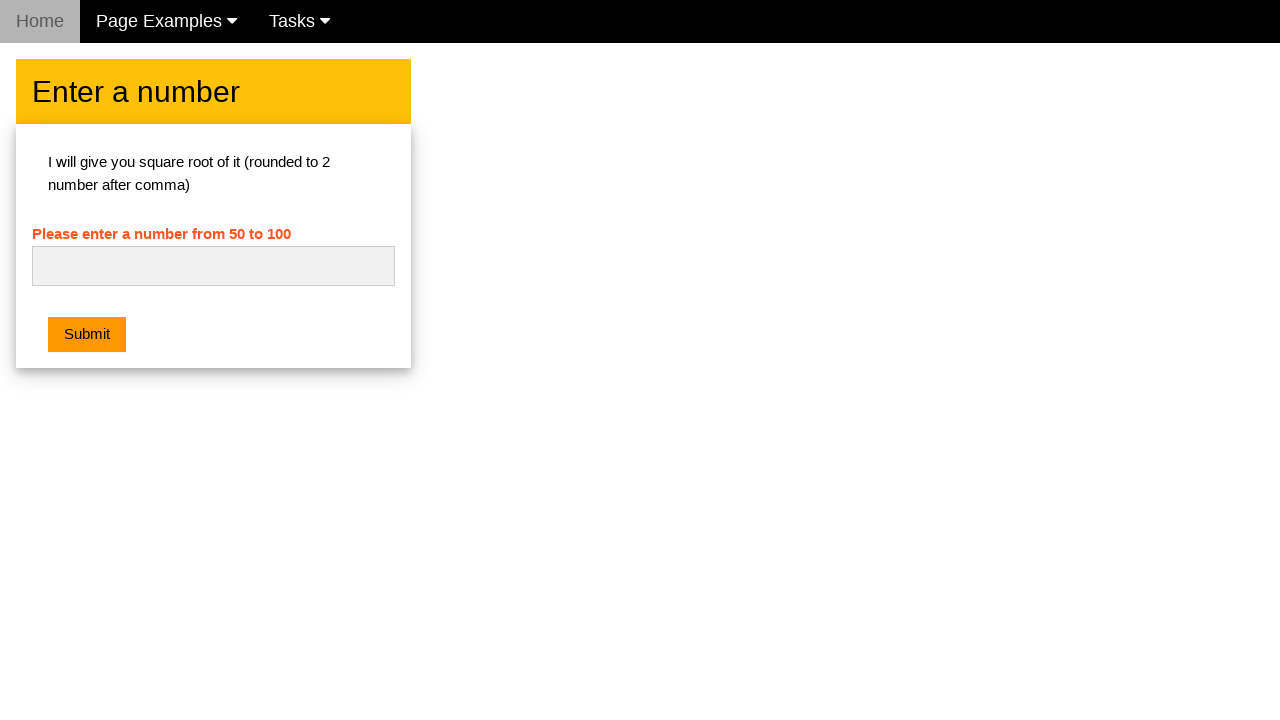

Bug detected: number 49 was accepted without error (should show 'Number is too small')
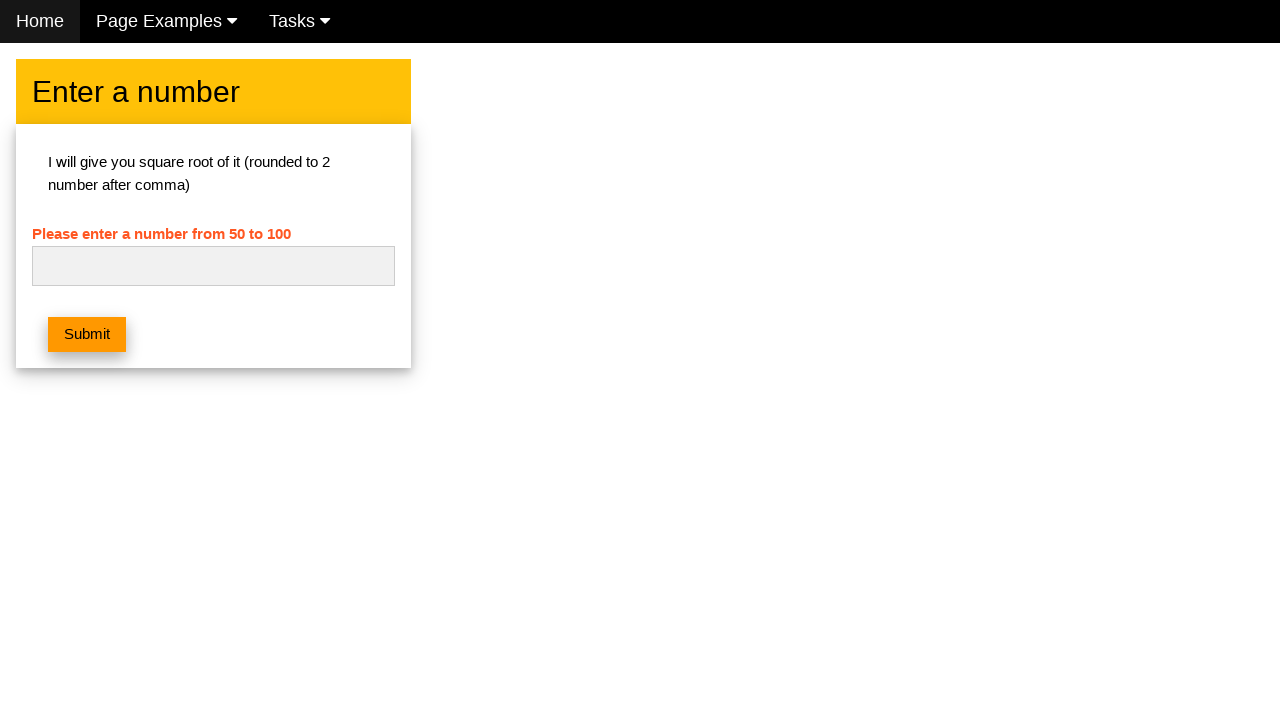

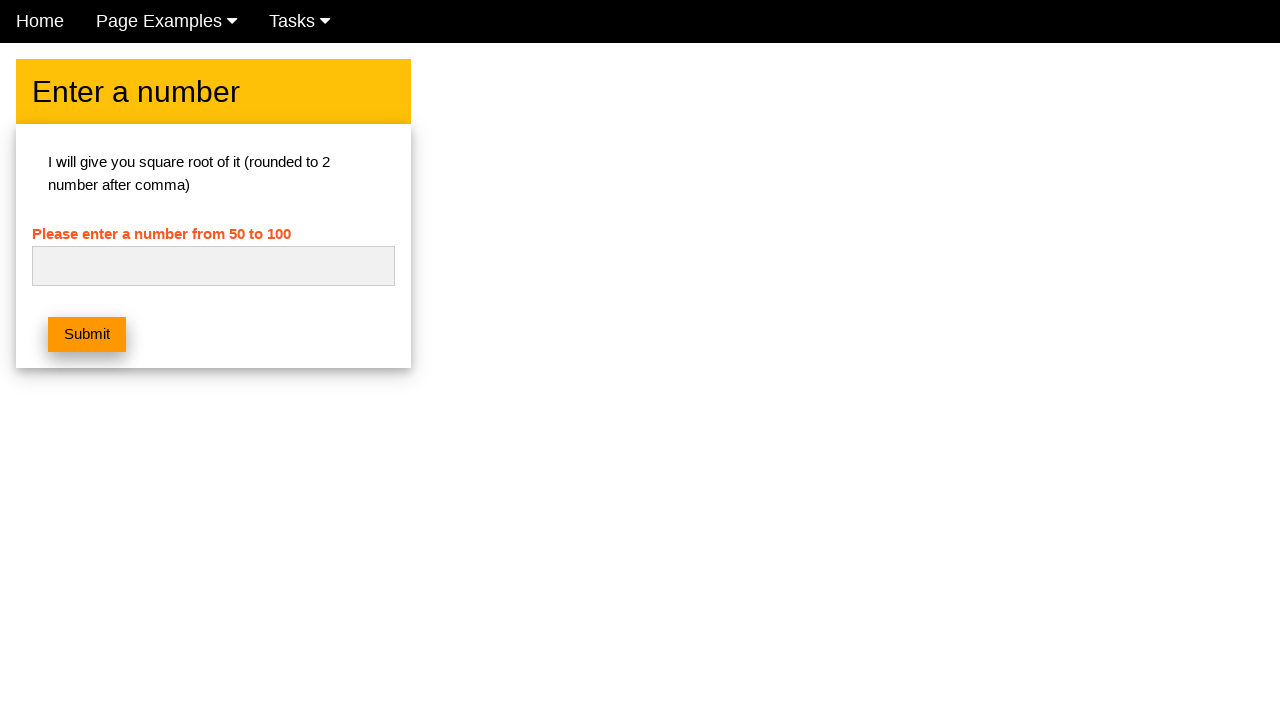